Tests a web form by entering text into a text box and submitting the form, then verifies a message is displayed

Starting URL: https://www.selenium.dev/selenium/web/web-form.html

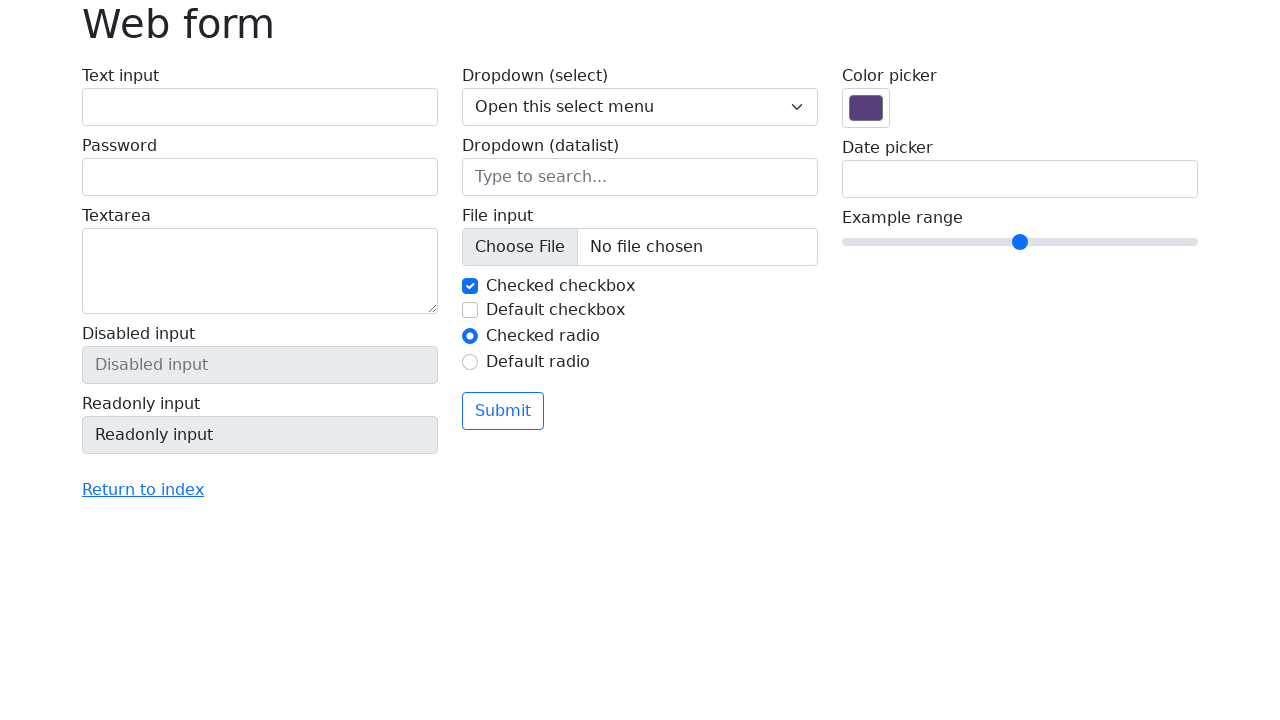

Navigated to web form page
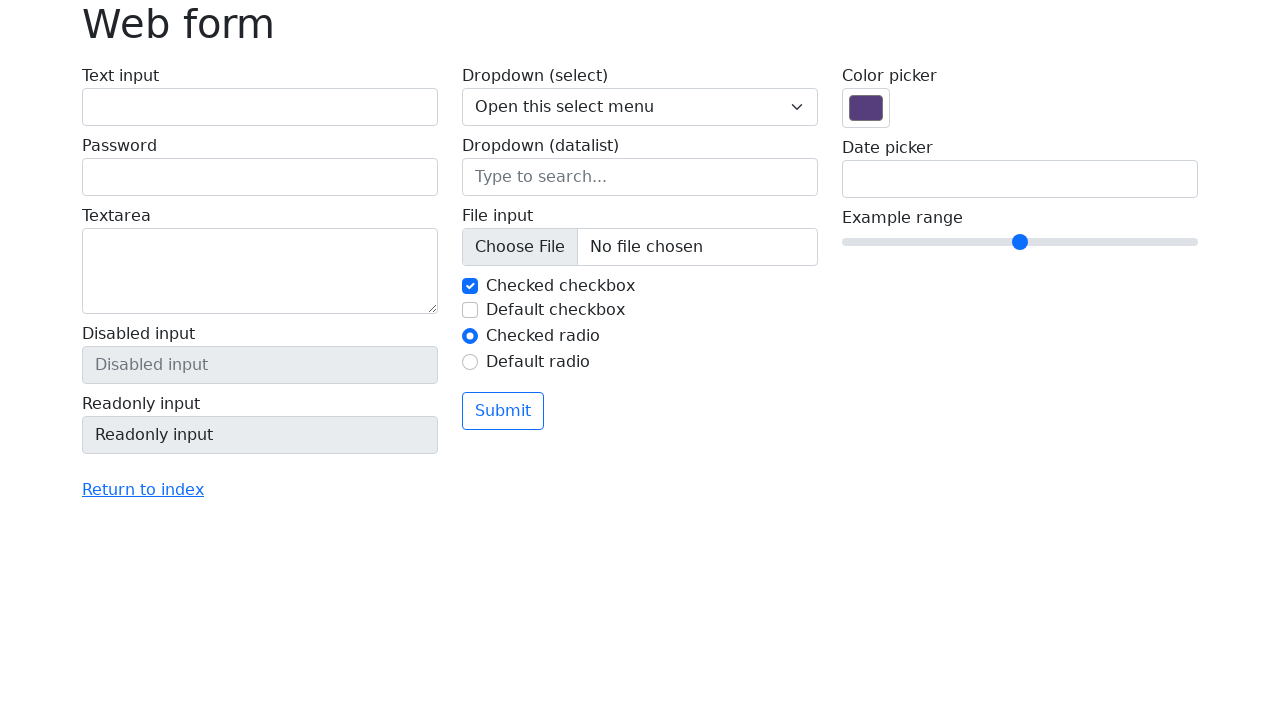

Filled text box with 'Selenium' on input[name='my-text']
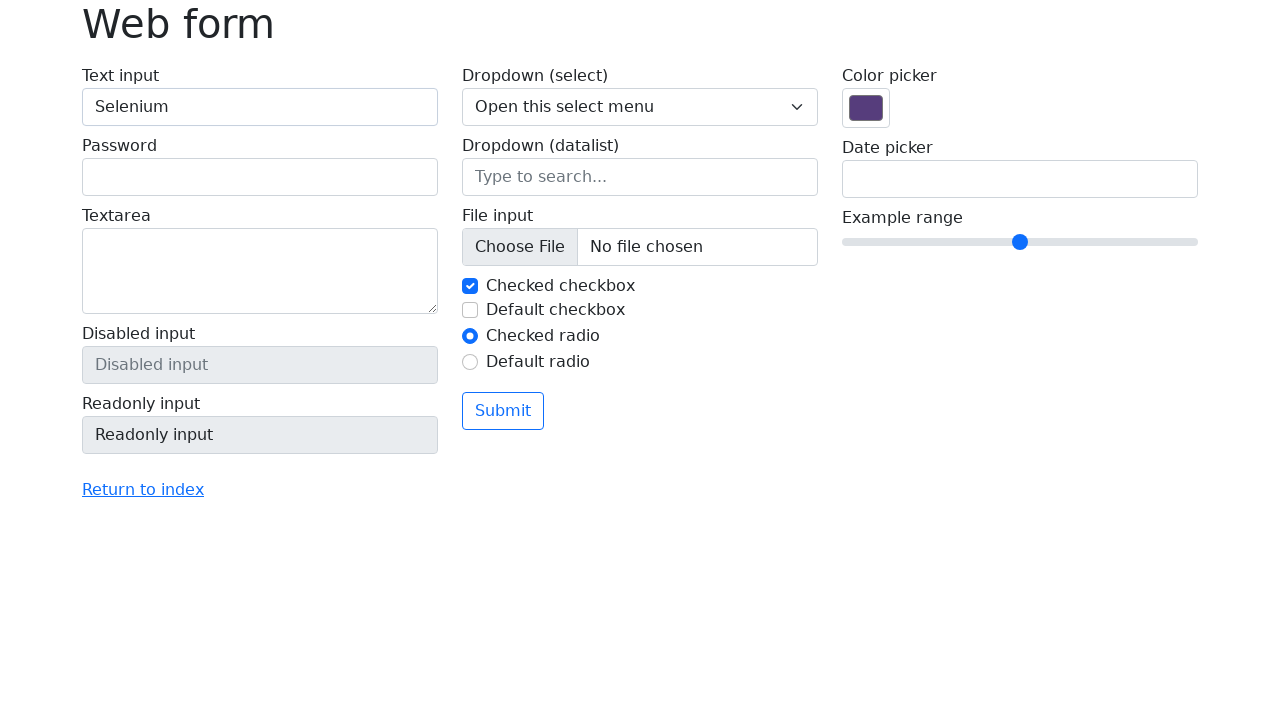

Clicked submit button at (503, 411) on button
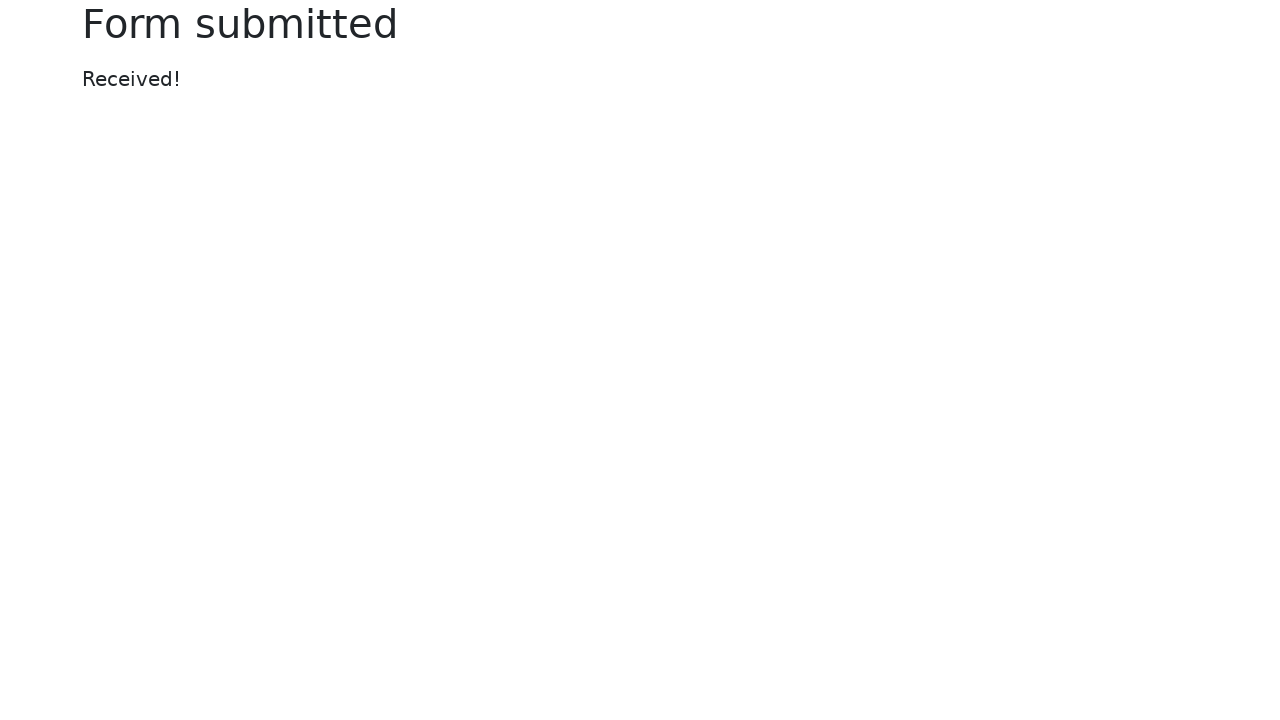

Message element appeared on page
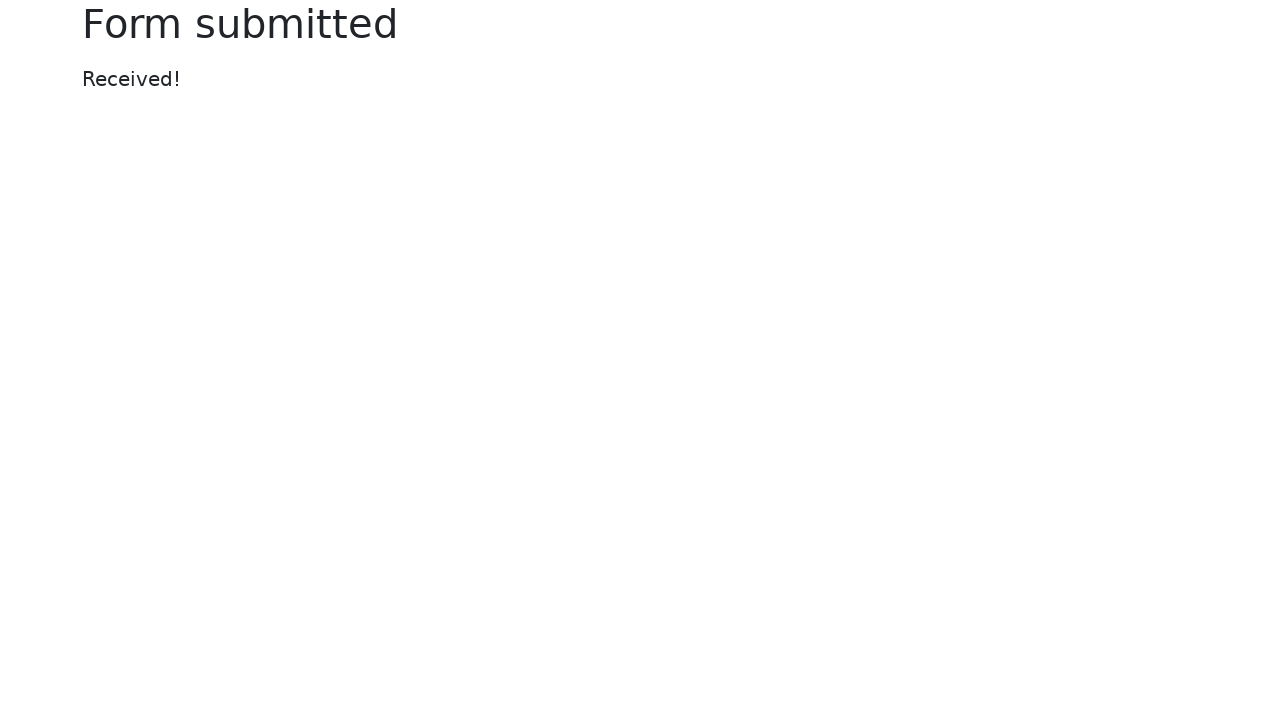

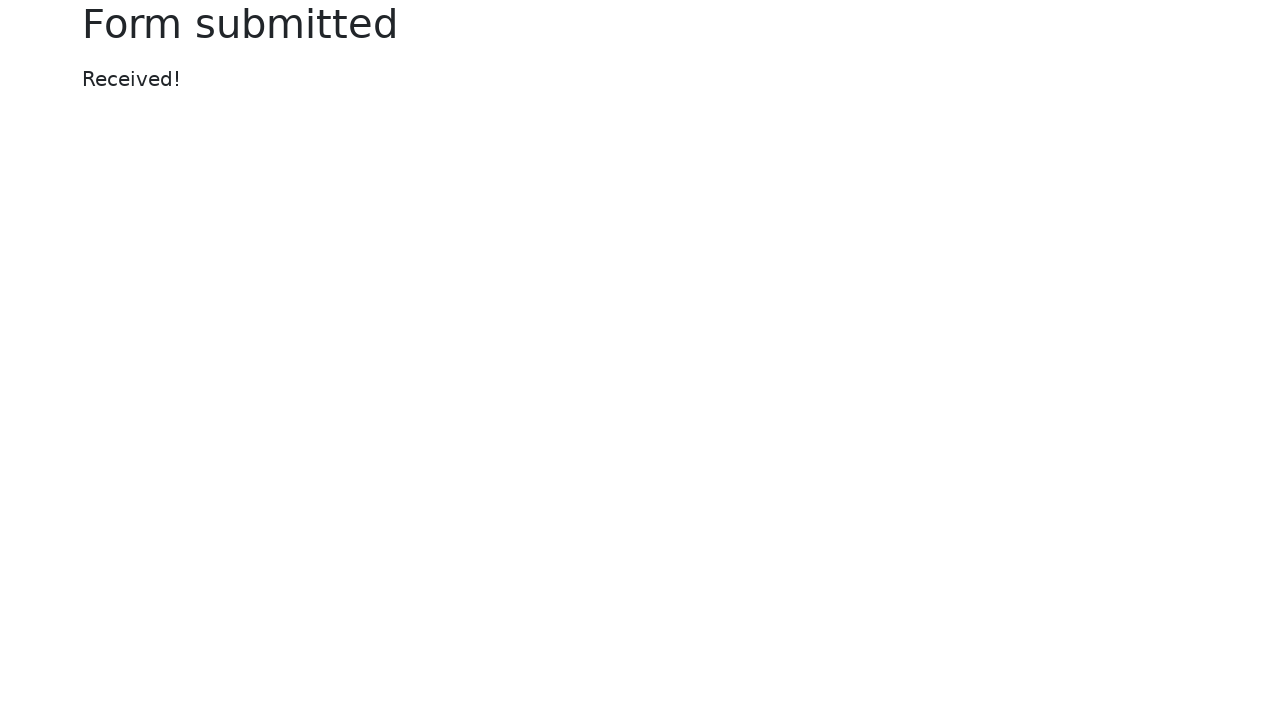